Tests JavaScript scrolling functionality by scrolling to a specific element (Button1) on the registration page

Starting URL: https://demo.automationtesting.in/Register.html

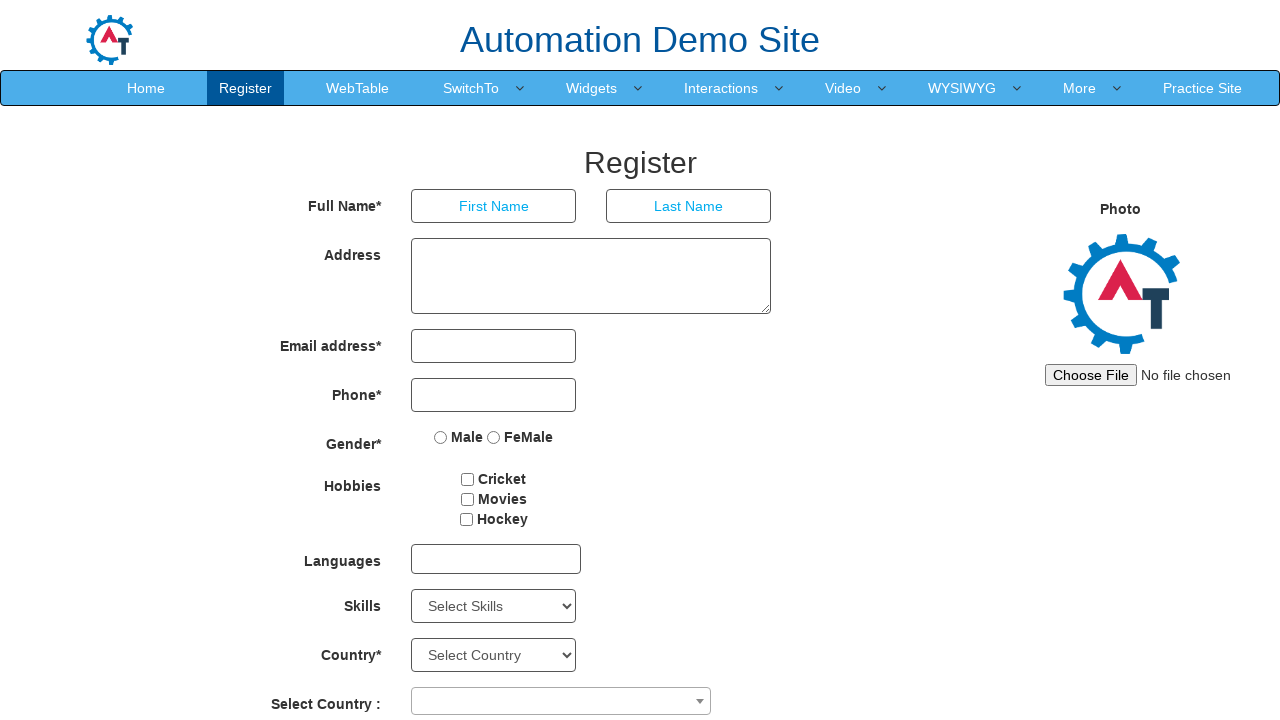

Located Button1 element on registration page
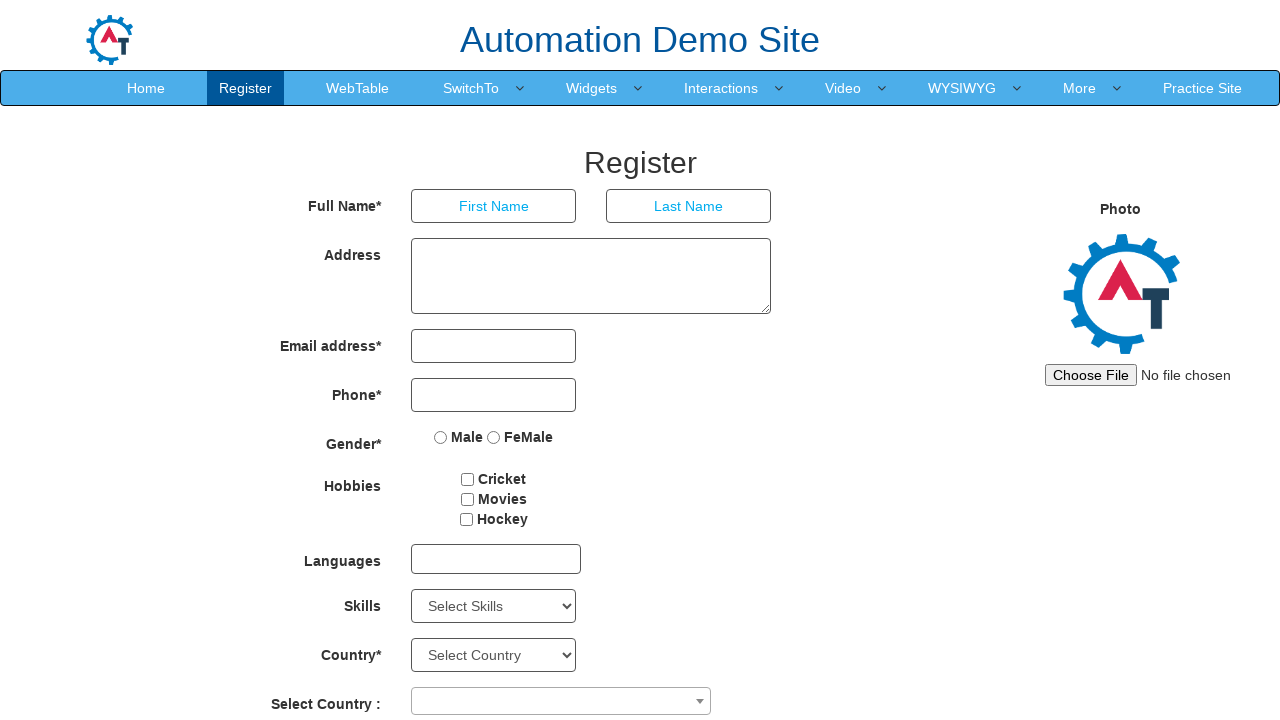

Scrolled to Button1 element using JavaScript
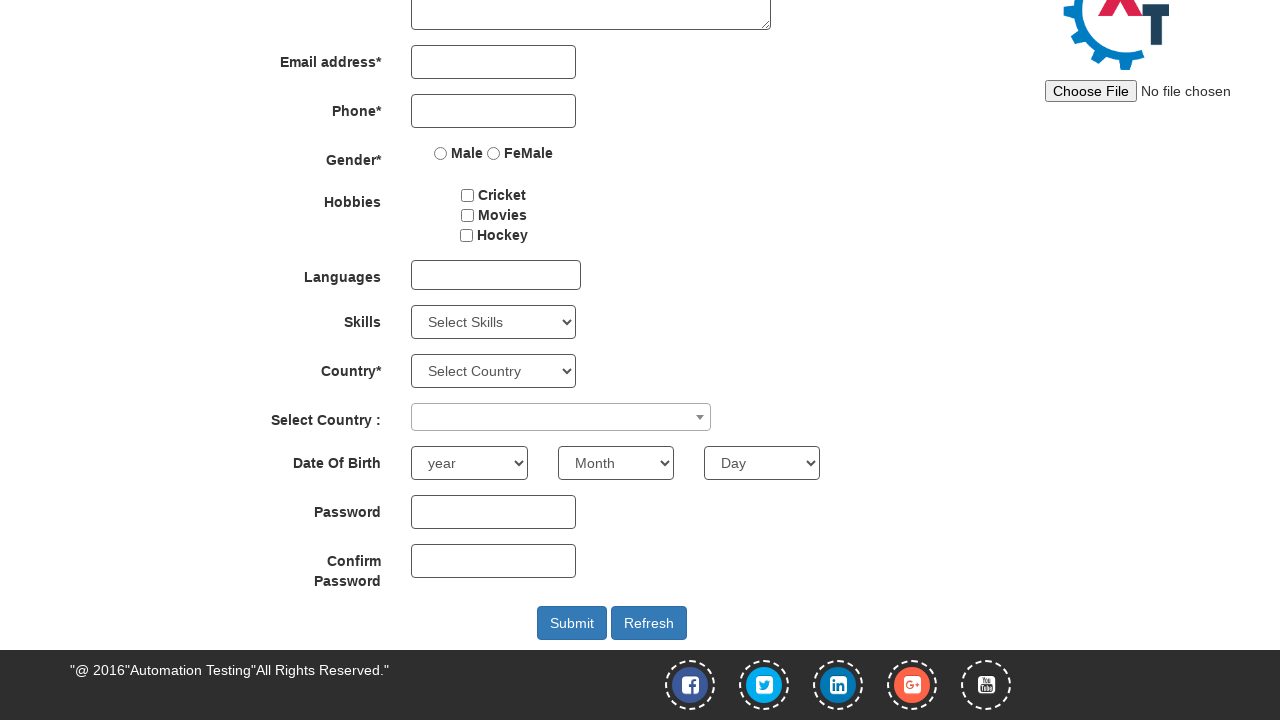

Waited 2 seconds to observe the scroll effect
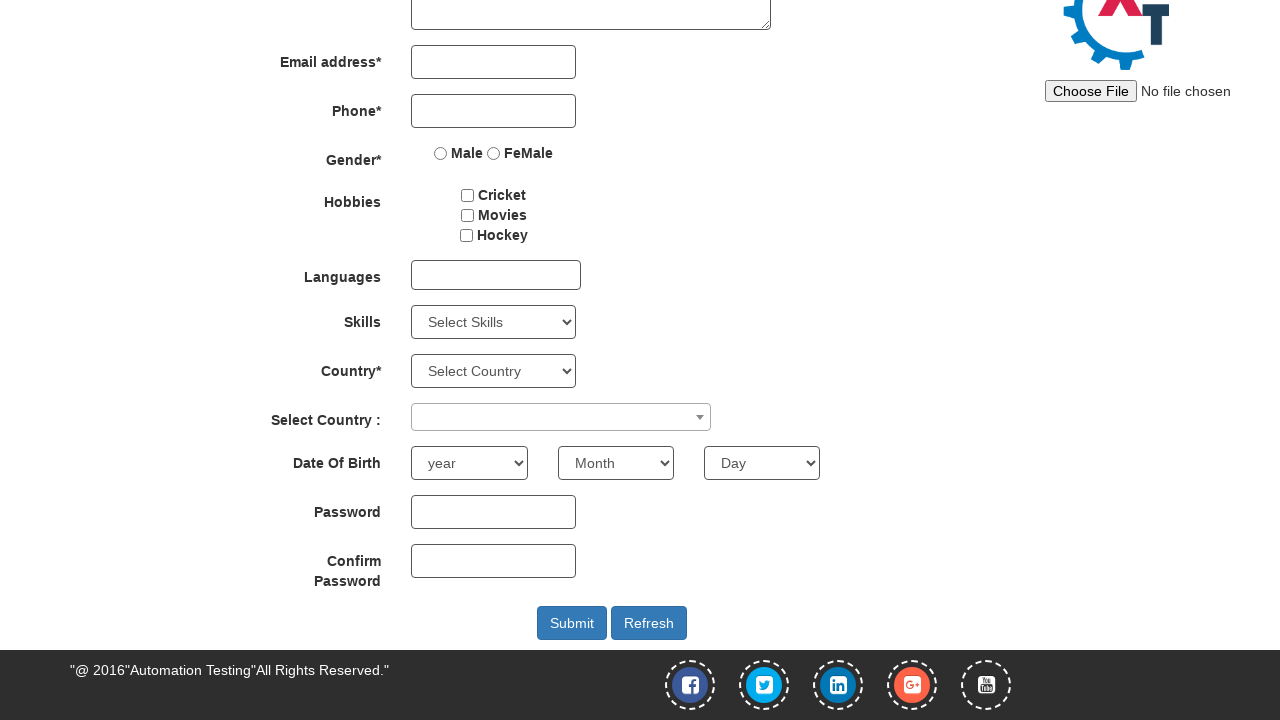

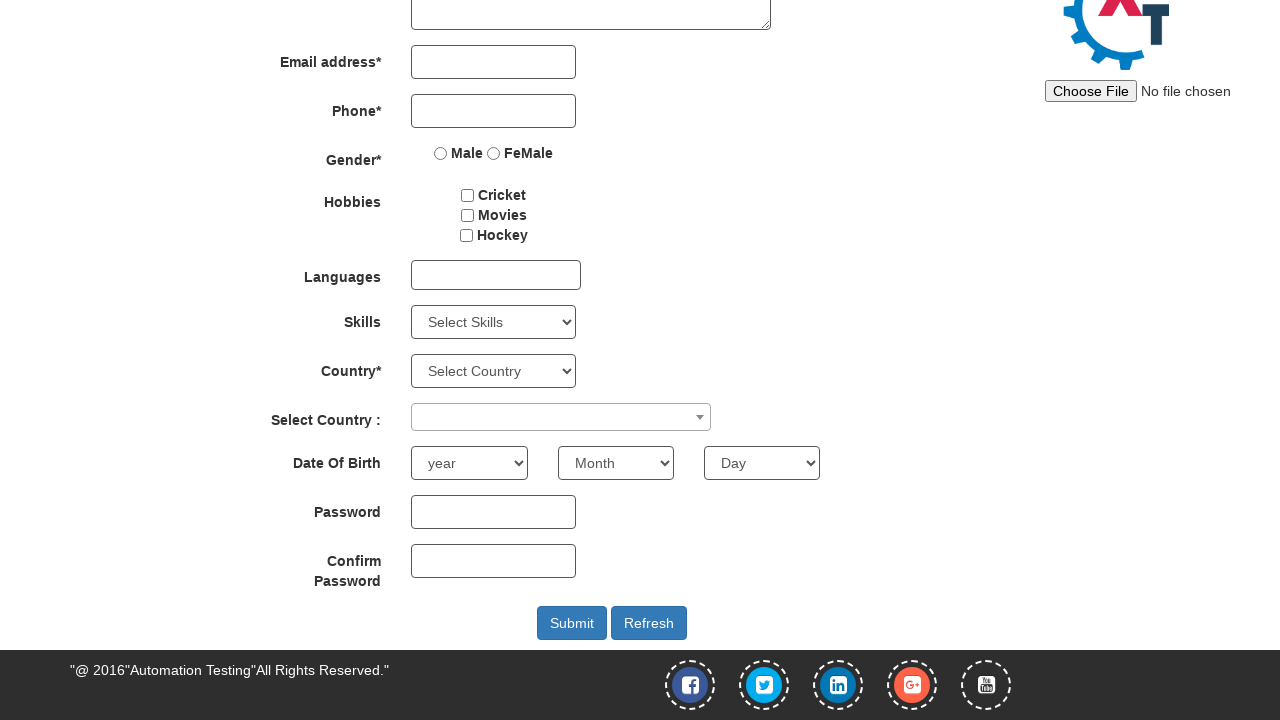